Clicks a button that triggers an alert after 5 seconds and handles it

Starting URL: https://demoqa.com/alerts

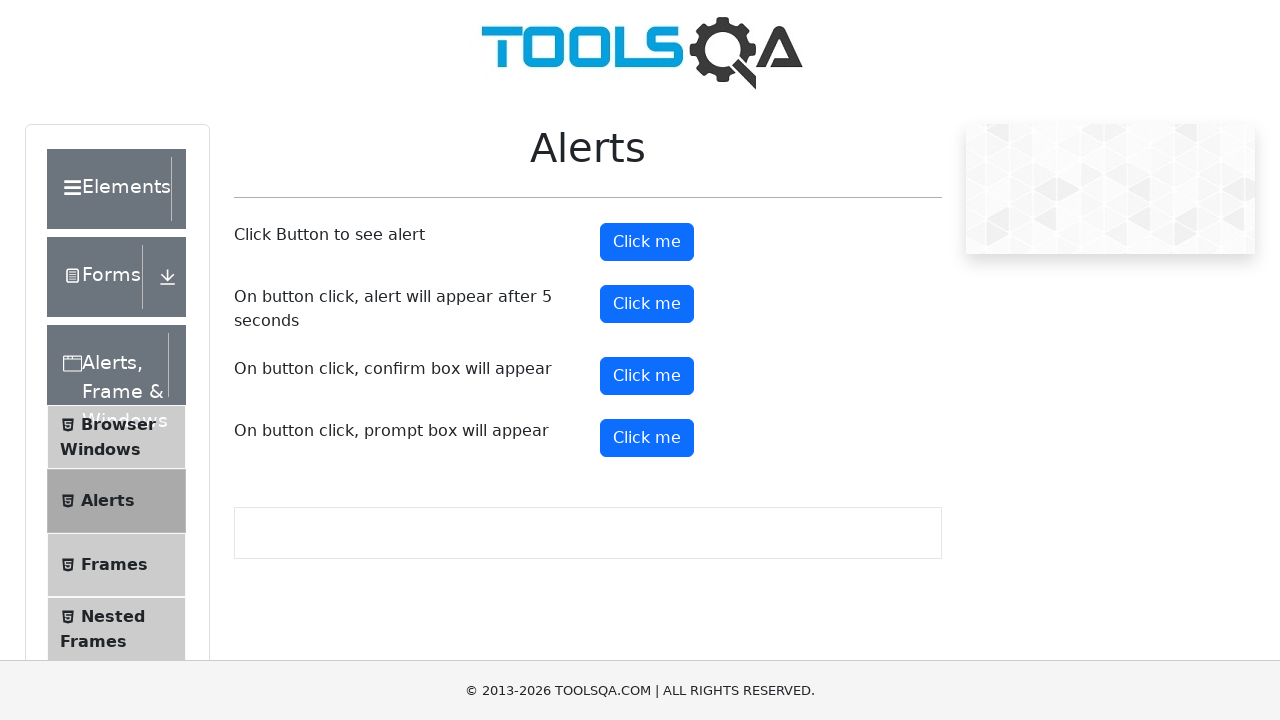

Set up dialog handler to automatically accept alerts
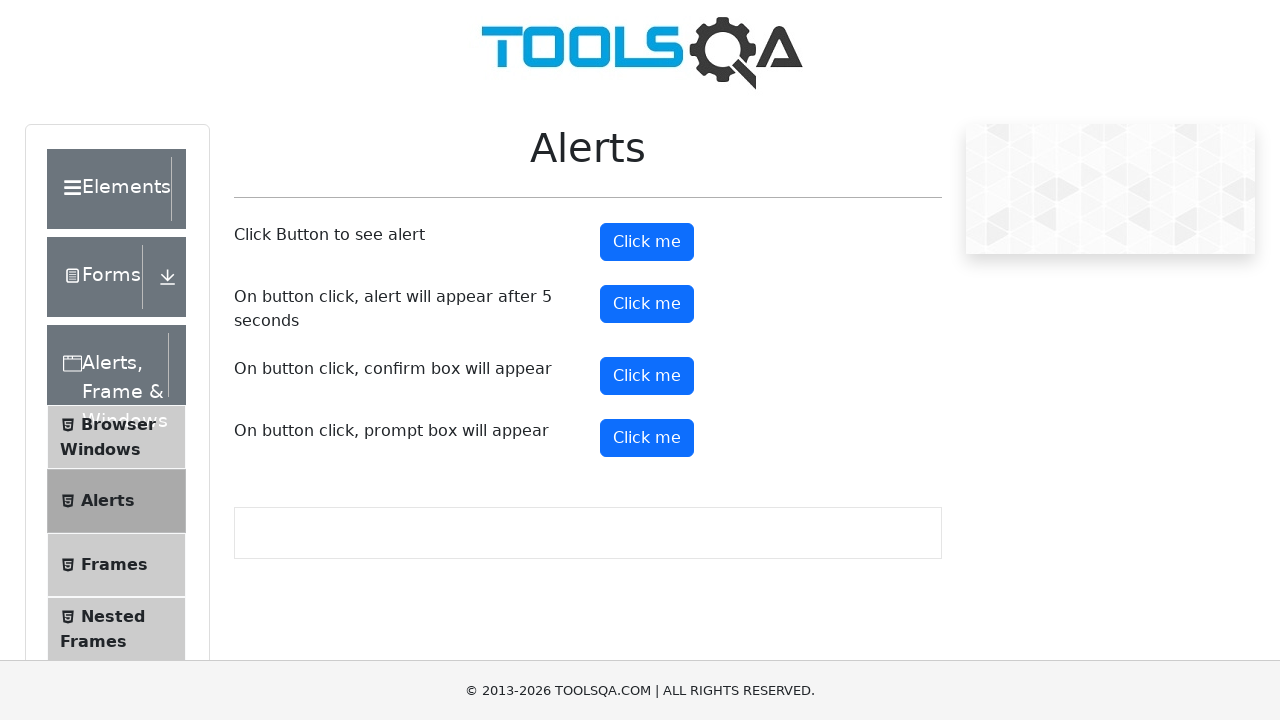

Clicked button to trigger alert after 5 seconds at (647, 304) on #timerAlertButton
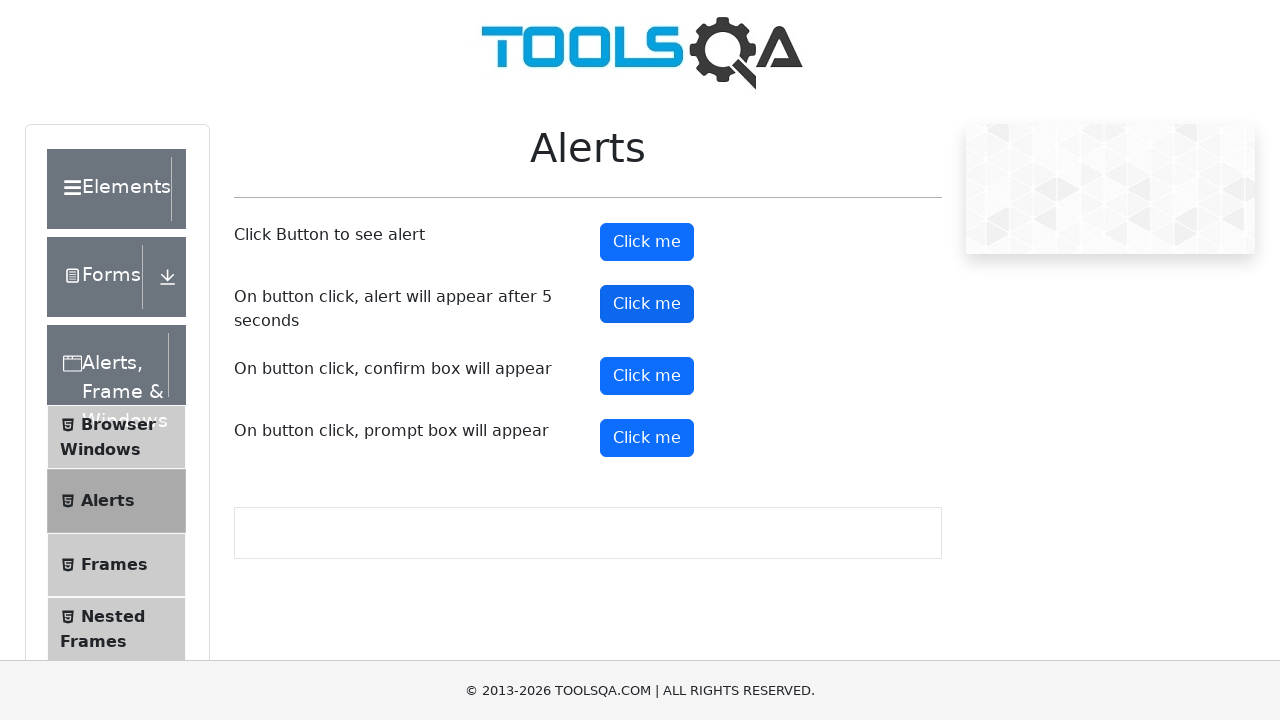

Waited 5.5 seconds for alert to appear and be handled
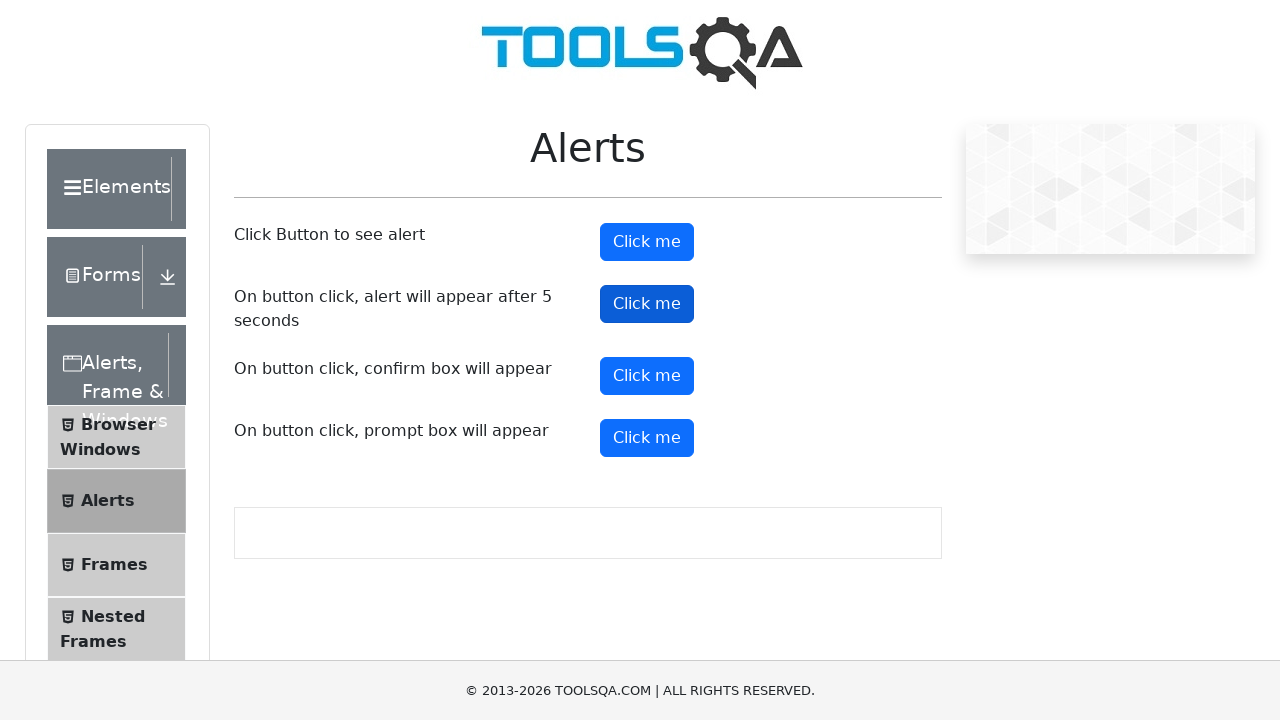

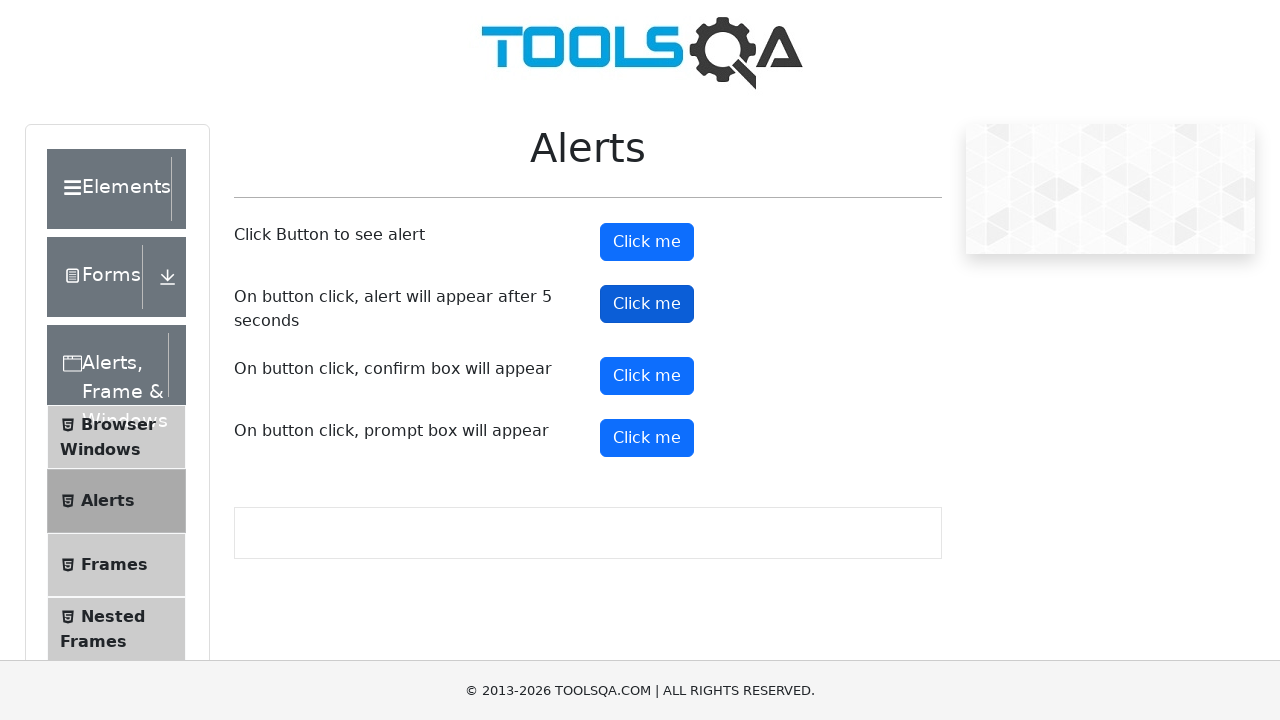